Tests the new user registration flow by clicking the registration link, filling in a username, and clicking the register button

Starting URL: https://adactinhotelapp.com/

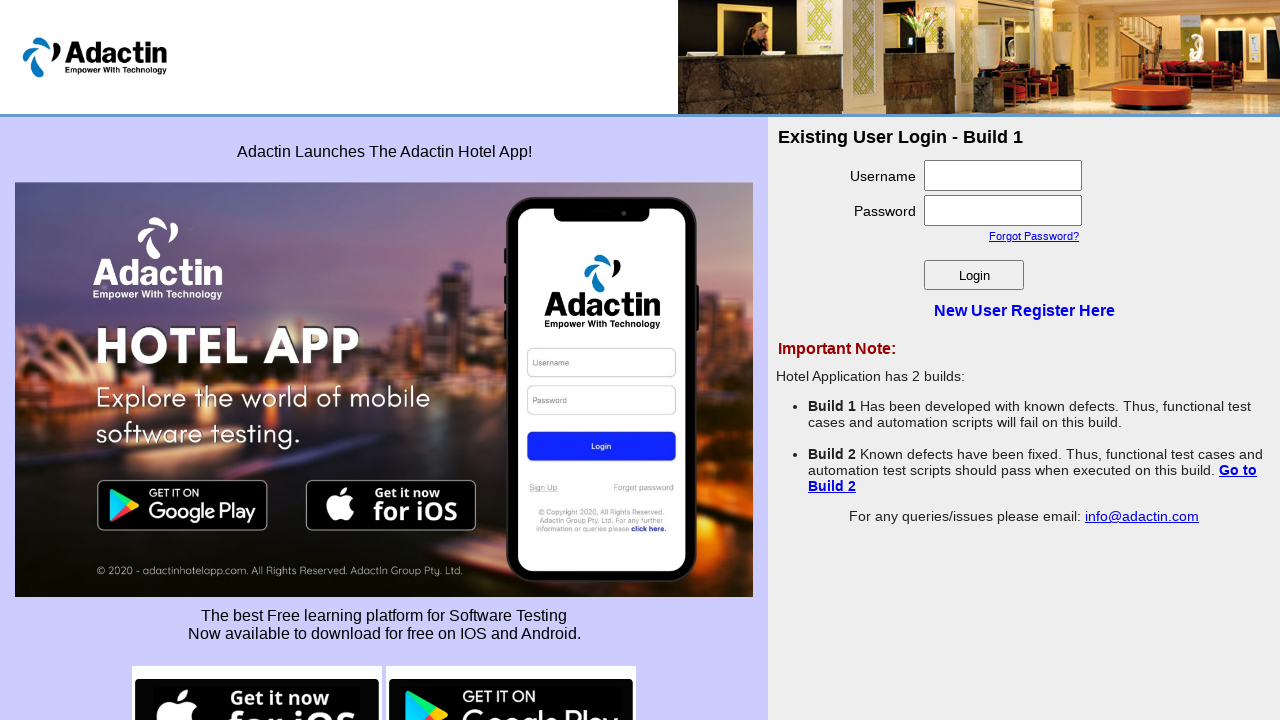

Clicked on 'New User Register Here' link at (1024, 310) on xpath=//a[text()='New User Register Here']
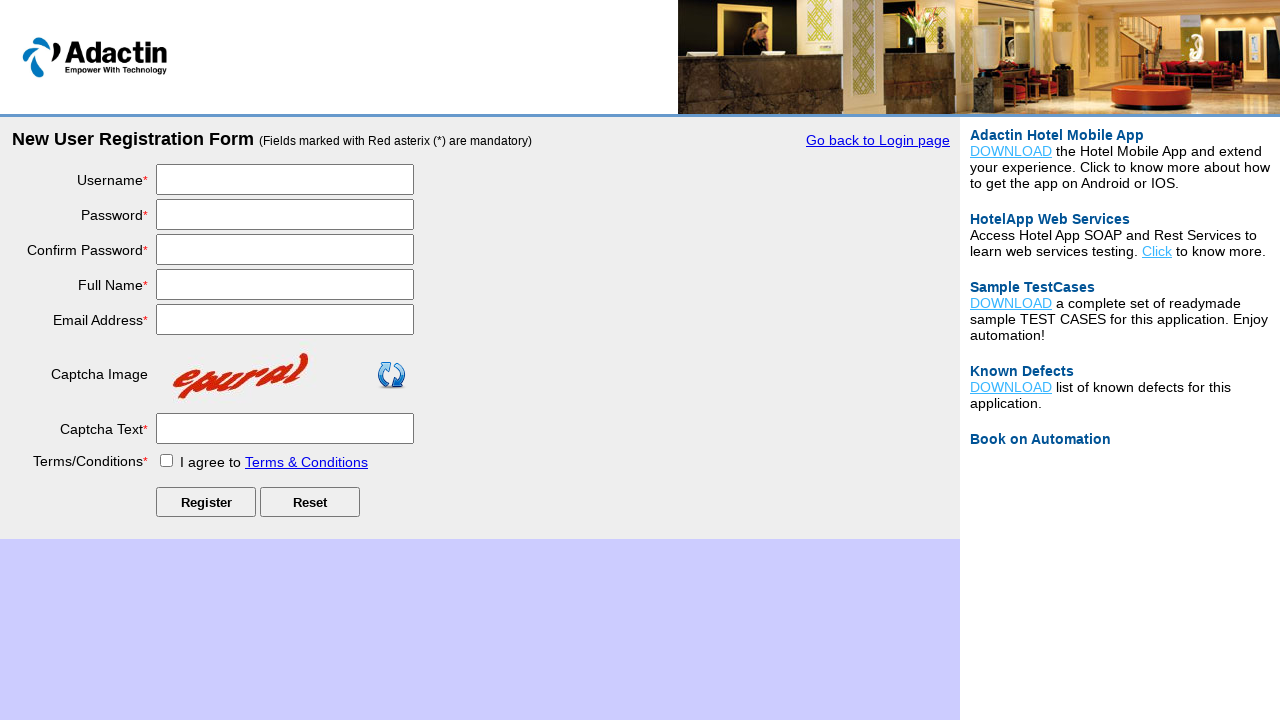

Filled username field with 'testuser456' on #username
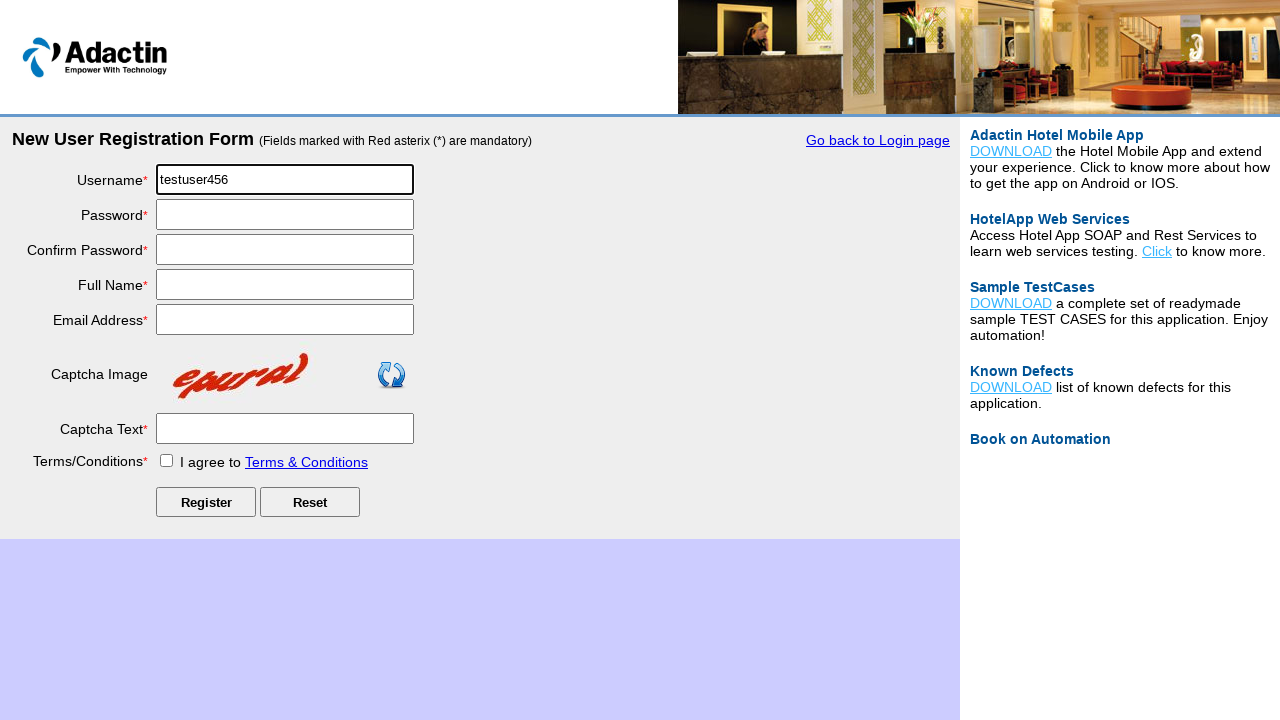

Clicked register button to submit registration at (206, 502) on #Submit
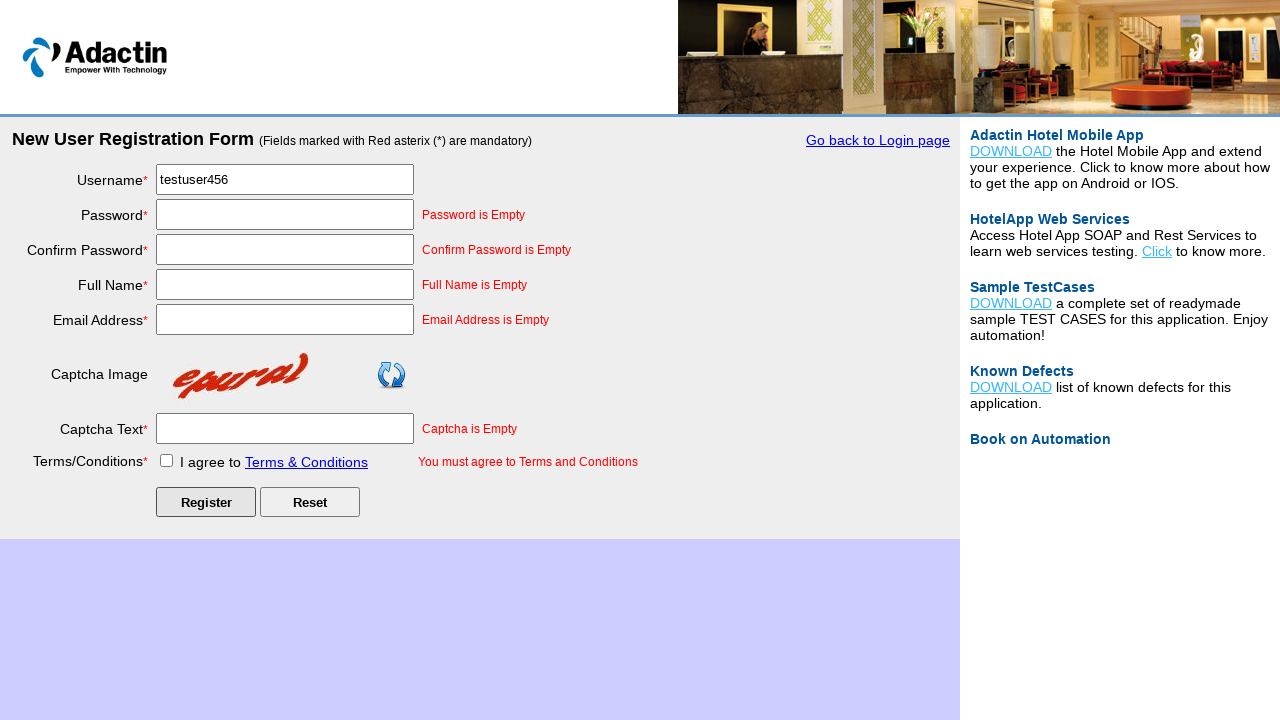

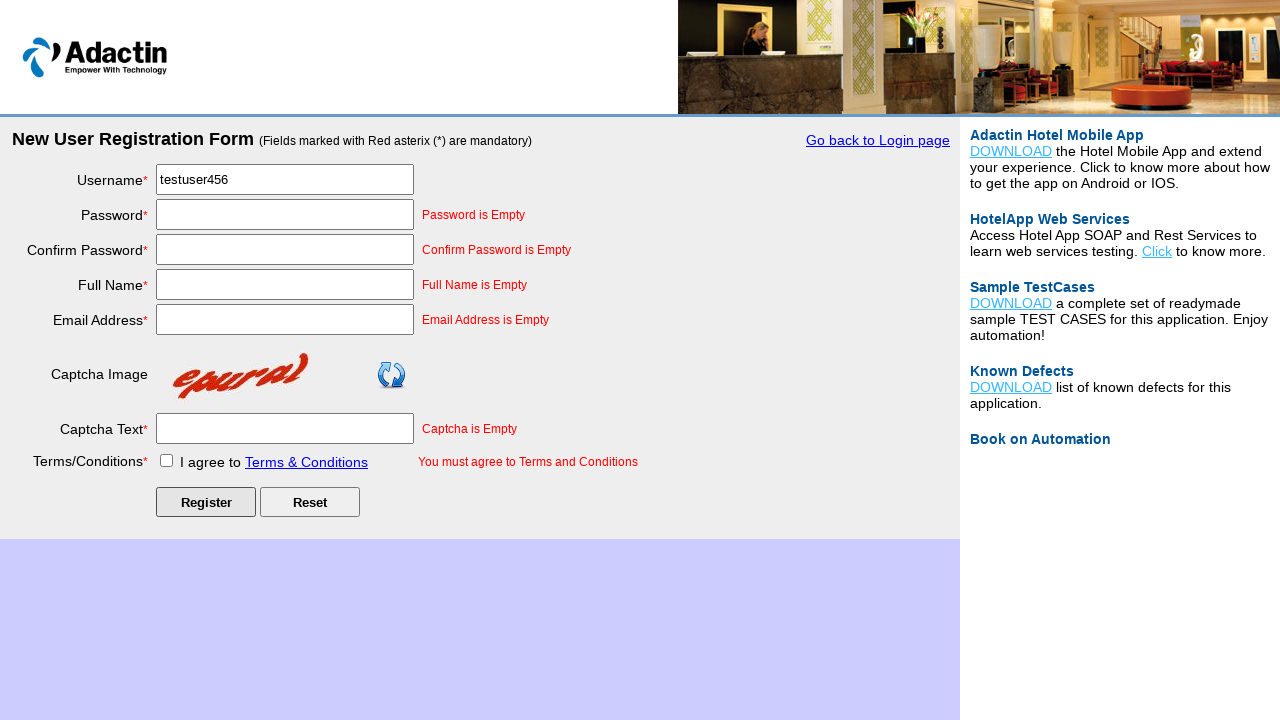